Tests a slow calculator application by setting a delay value, performing an addition operation (7+8), and verifying the result displays 15 after the configured delay

Starting URL: https://bonigarcia.dev/selenium-webdriver-java/slow-calculator.html

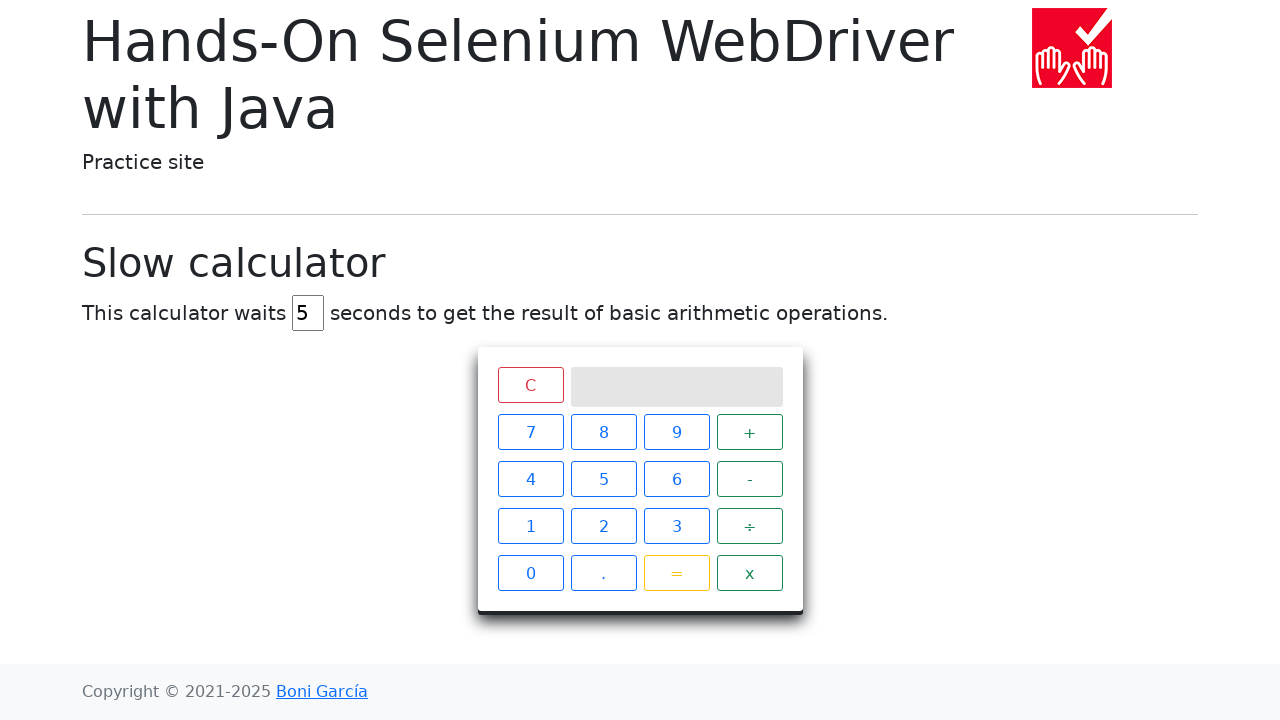

Located delay input field
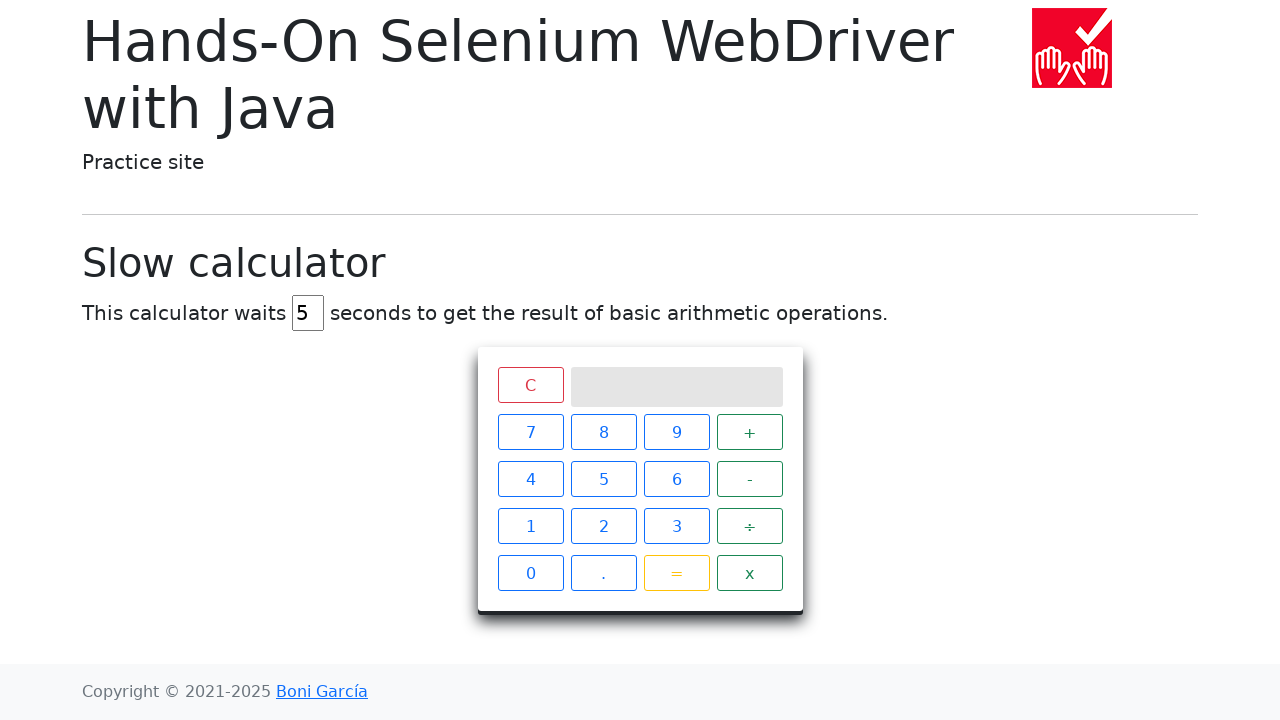

Cleared delay input field on input[id="delay"]
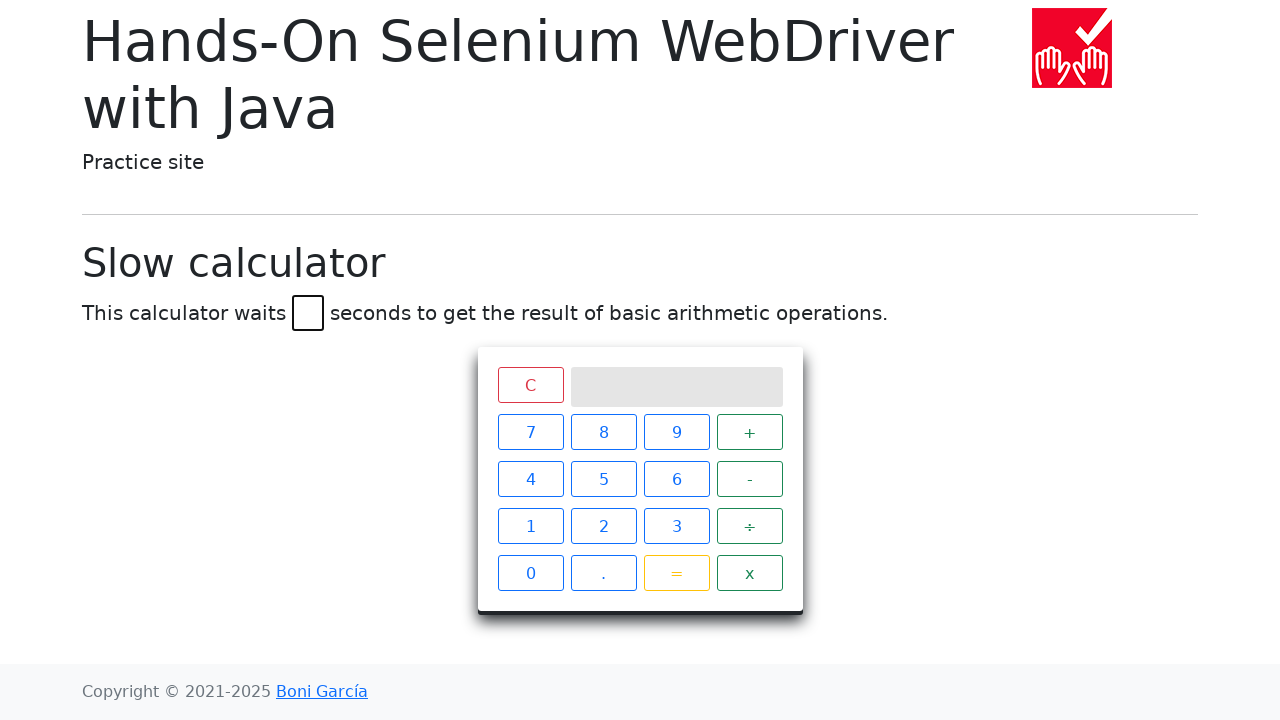

Set delay to 45 seconds on input[id="delay"]
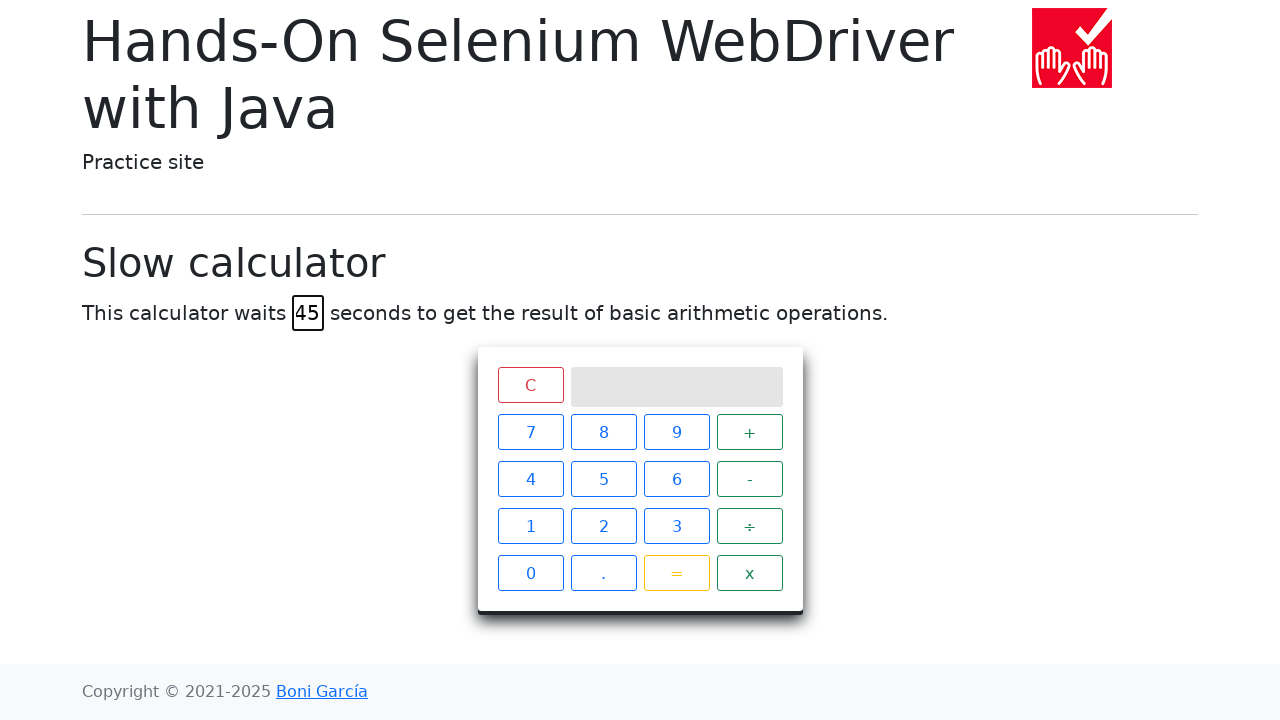

Clicked calculator button '7' at (530, 432) on xpath=//span[contains(text(),"7")]
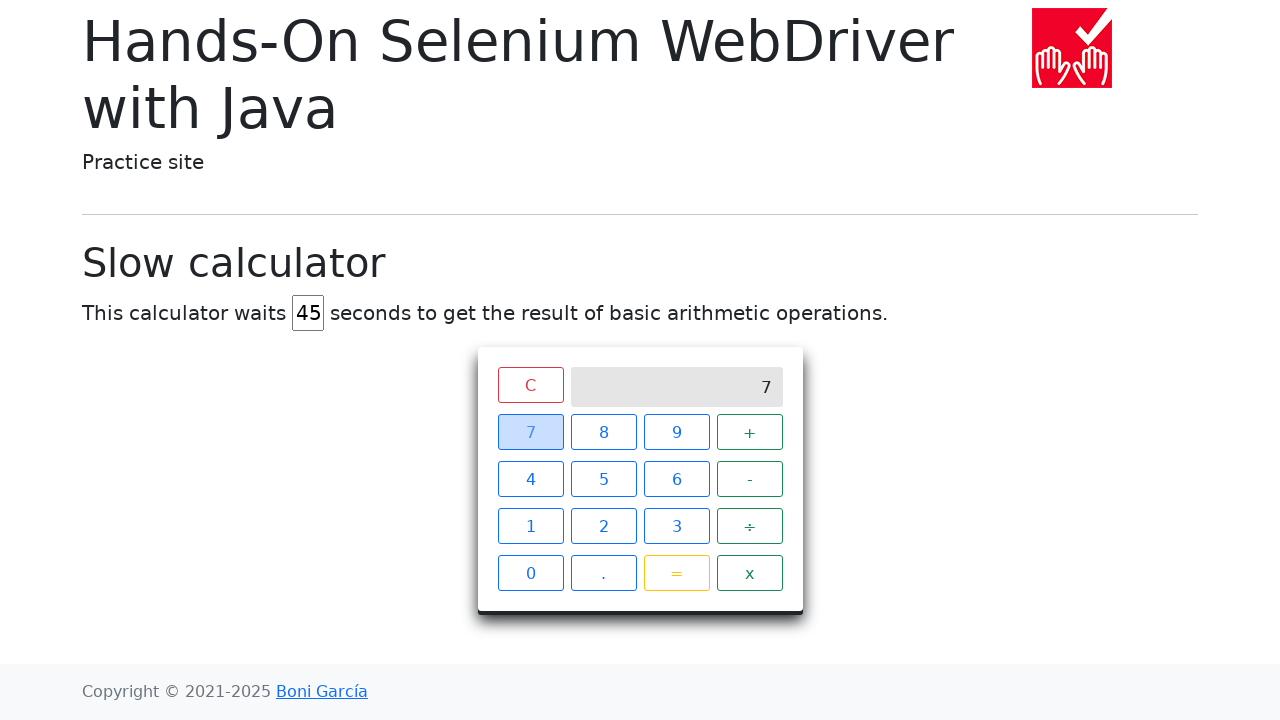

Clicked calculator button '+' at (750, 432) on xpath=//span[contains(text(),"+")]
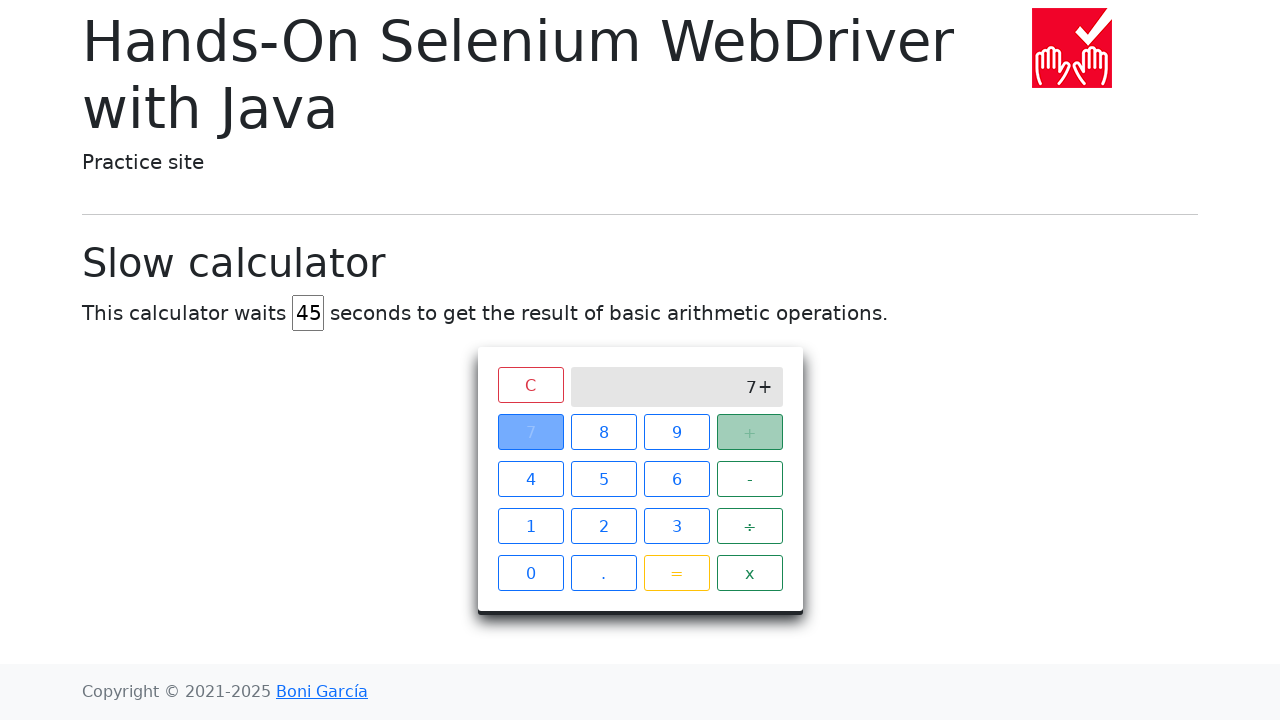

Clicked calculator button '8' at (604, 432) on xpath=//span[contains(text(),"8")]
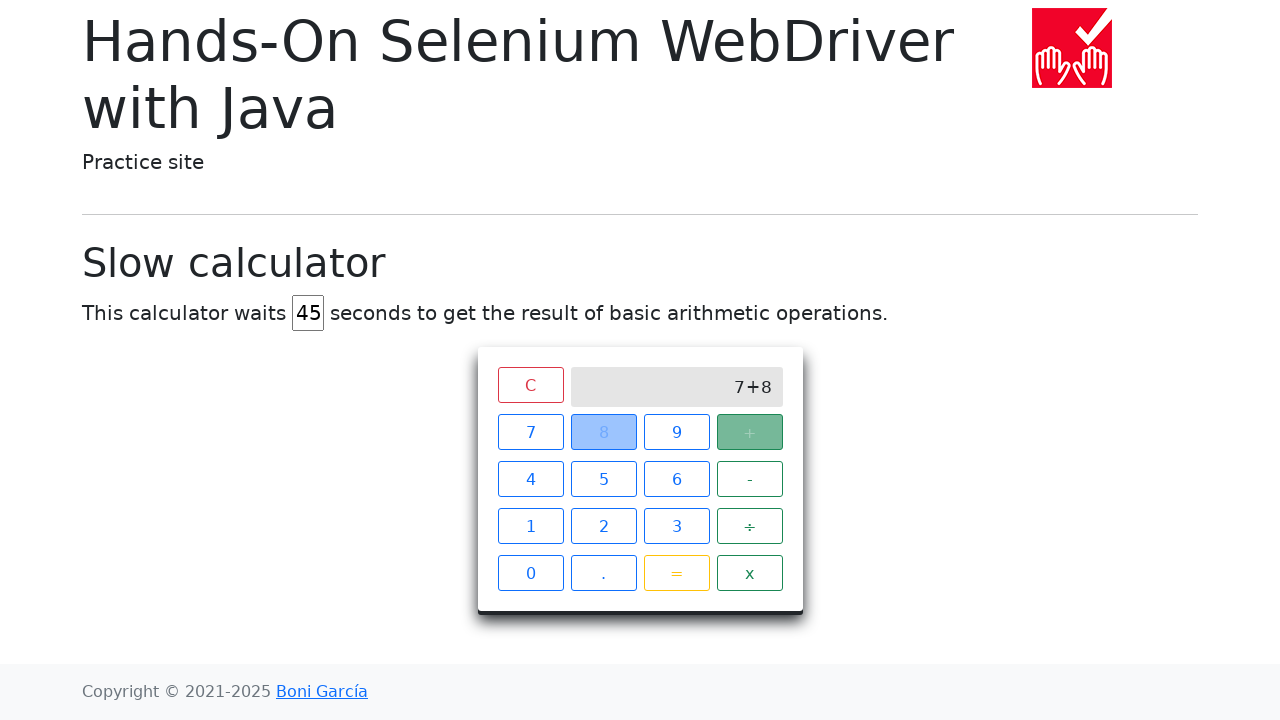

Clicked calculator button '=' to perform addition at (676, 573) on xpath=//span[contains(text(),"=")]
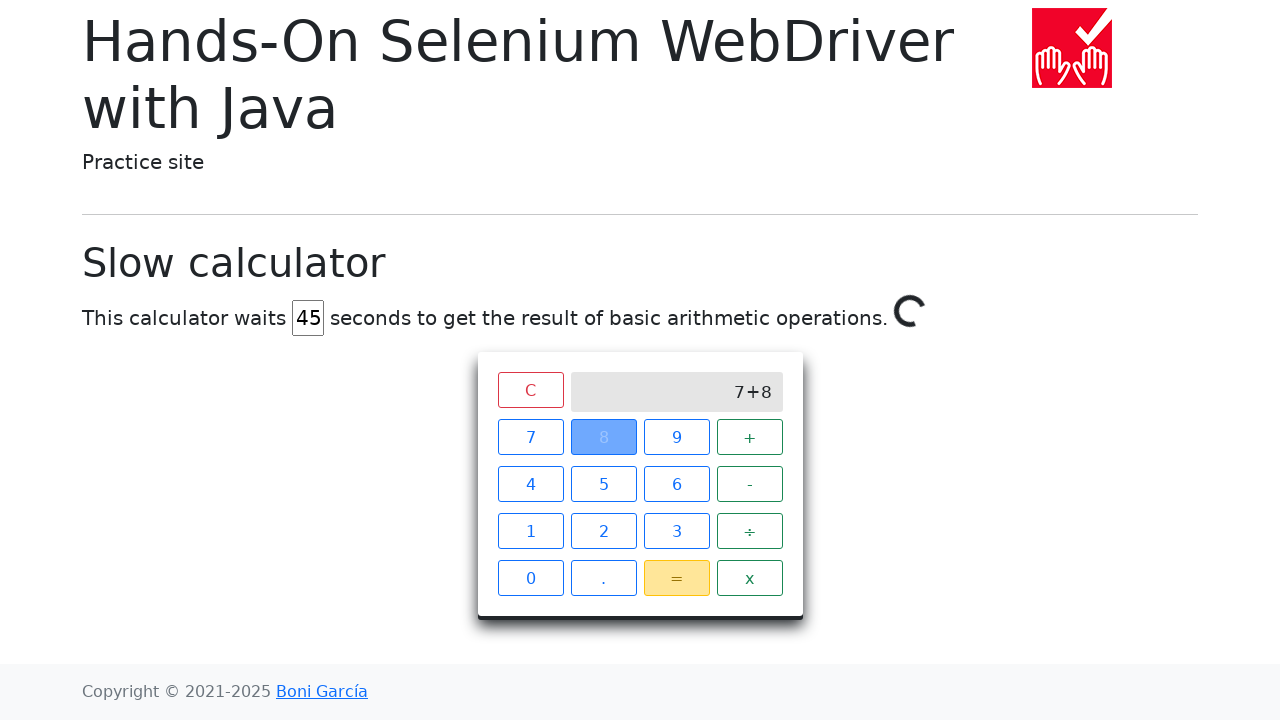

Result '15' displayed after 45-second delay
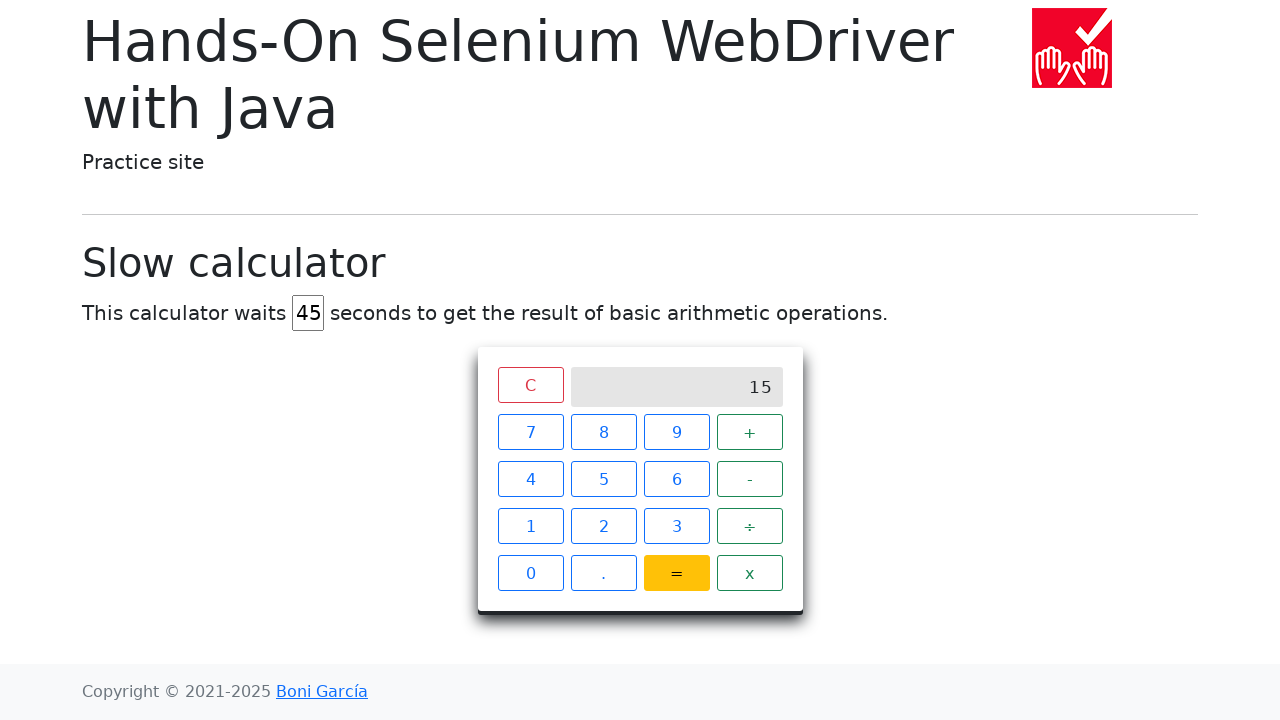

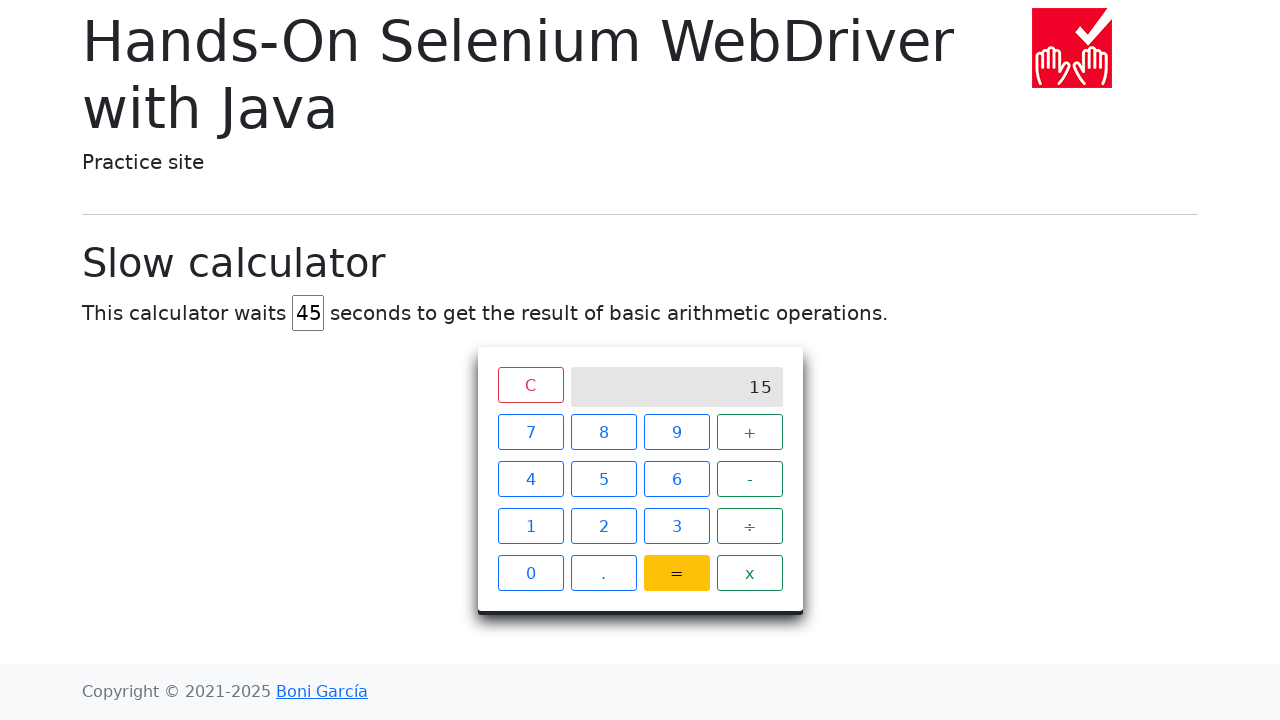